Tests marking all todo items as completed using the toggle-all checkbox

Starting URL: https://demo.playwright.dev/todomvc

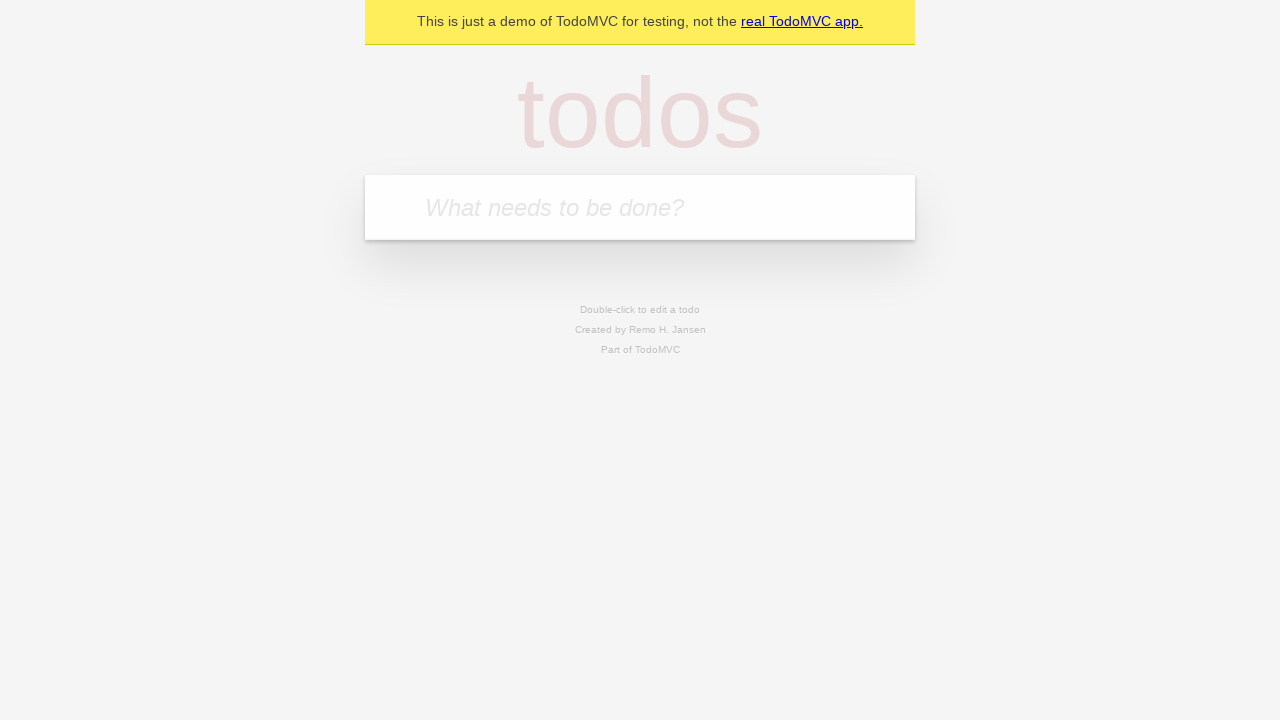

Filled new todo input with 'buy some cheese' on .new-todo
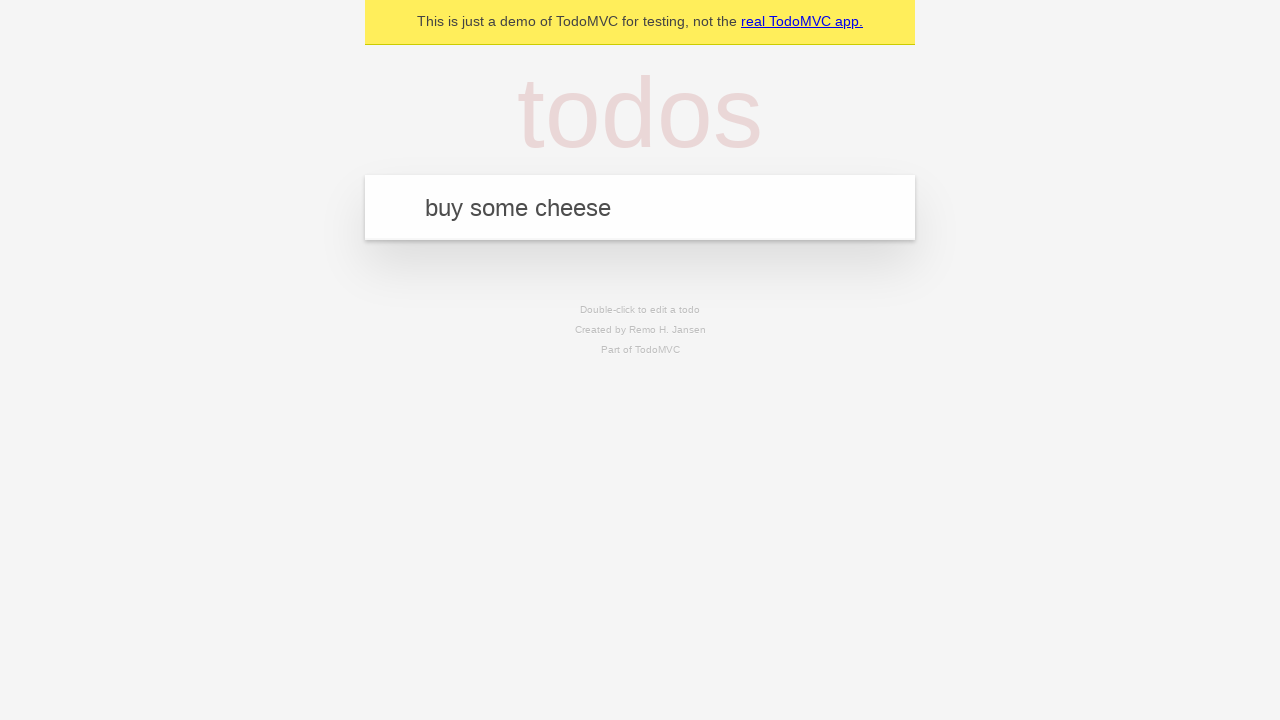

Pressed Enter to add first todo item on .new-todo
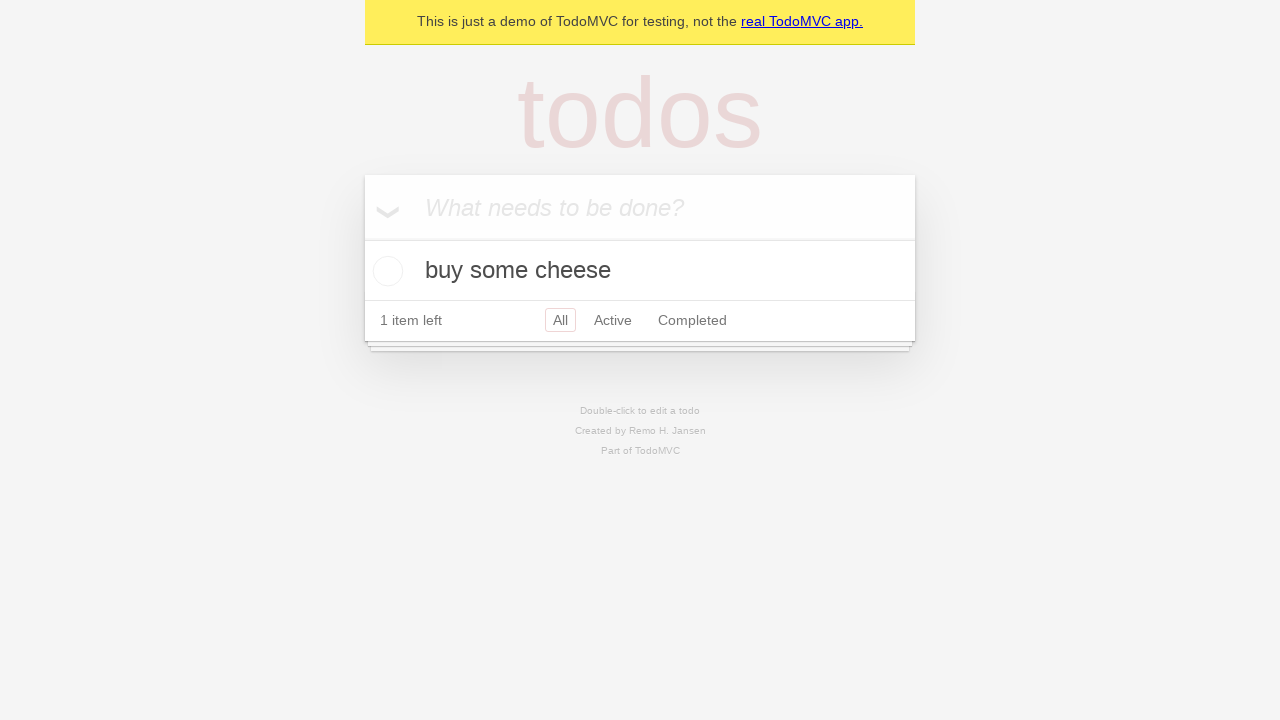

Filled new todo input with 'feed the cat' on .new-todo
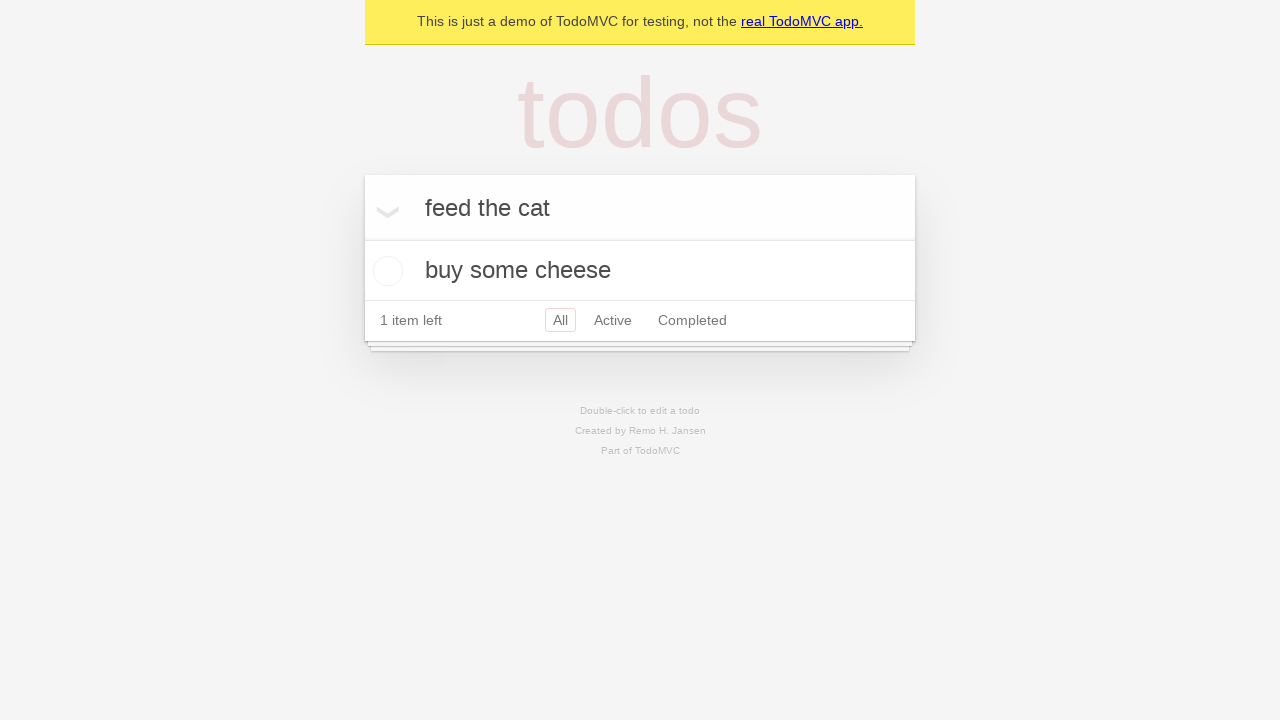

Pressed Enter to add second todo item on .new-todo
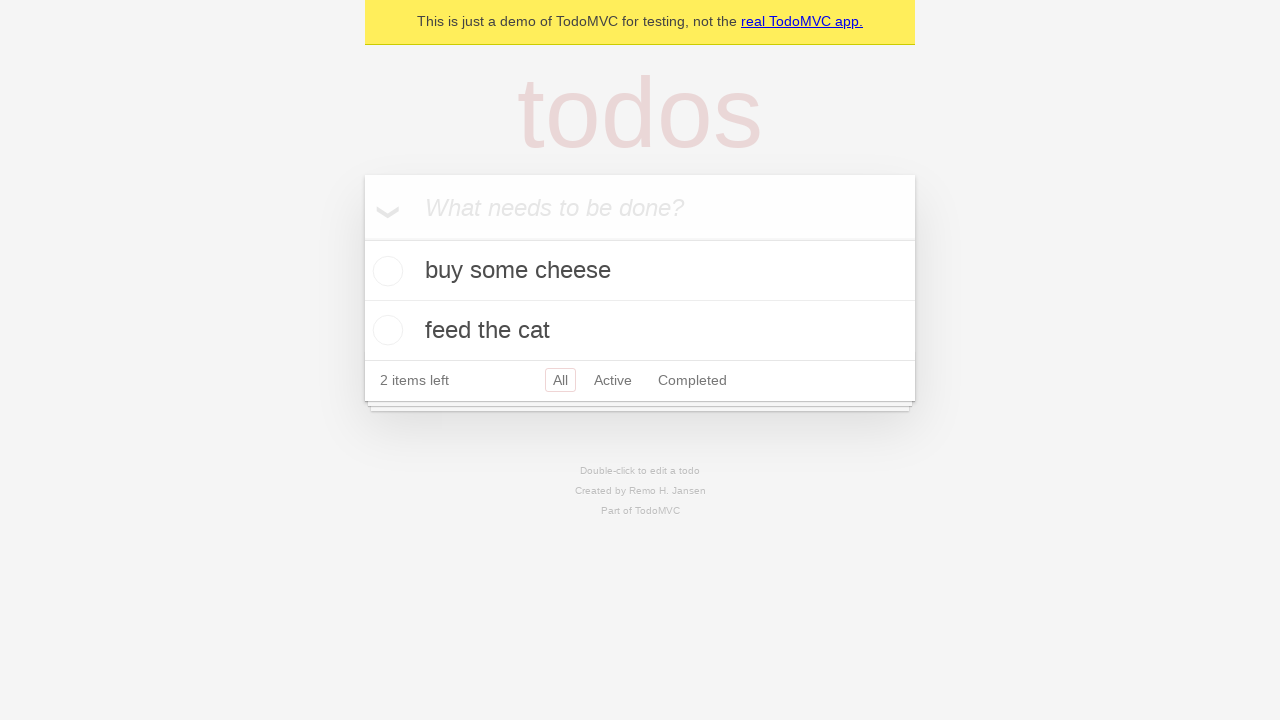

Filled new todo input with 'book a doctors appointment' on .new-todo
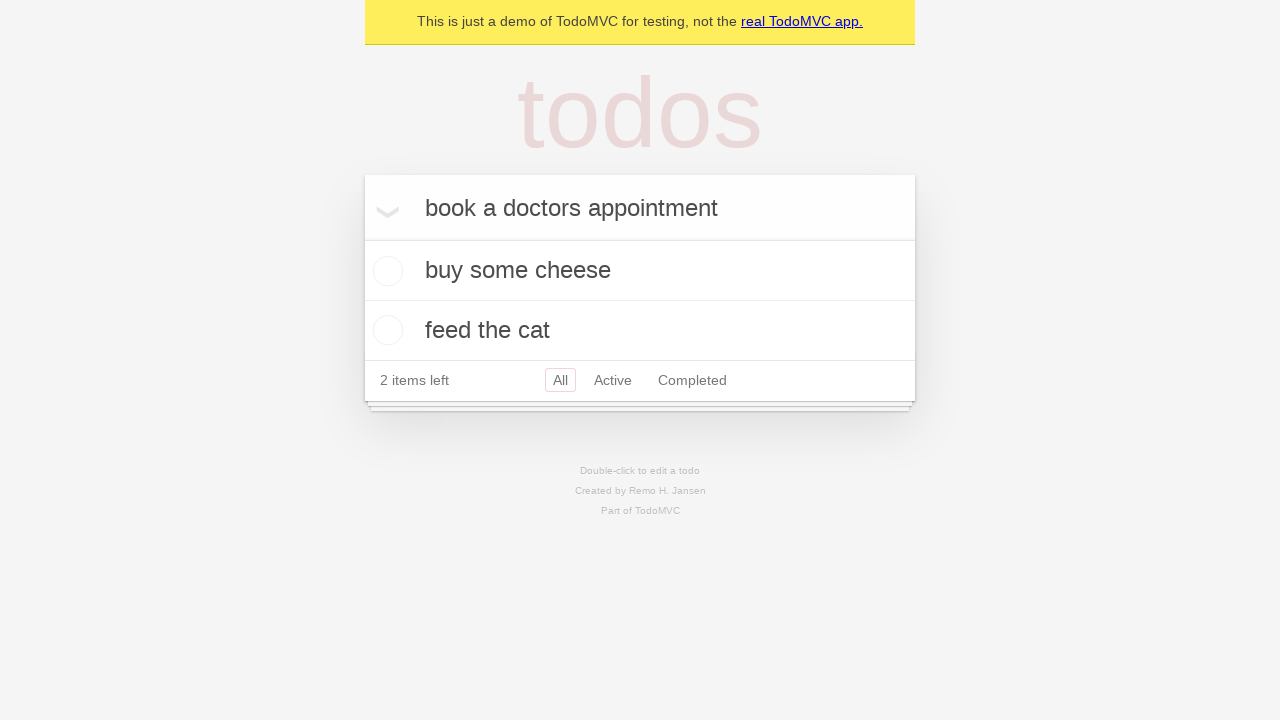

Pressed Enter to add third todo item on .new-todo
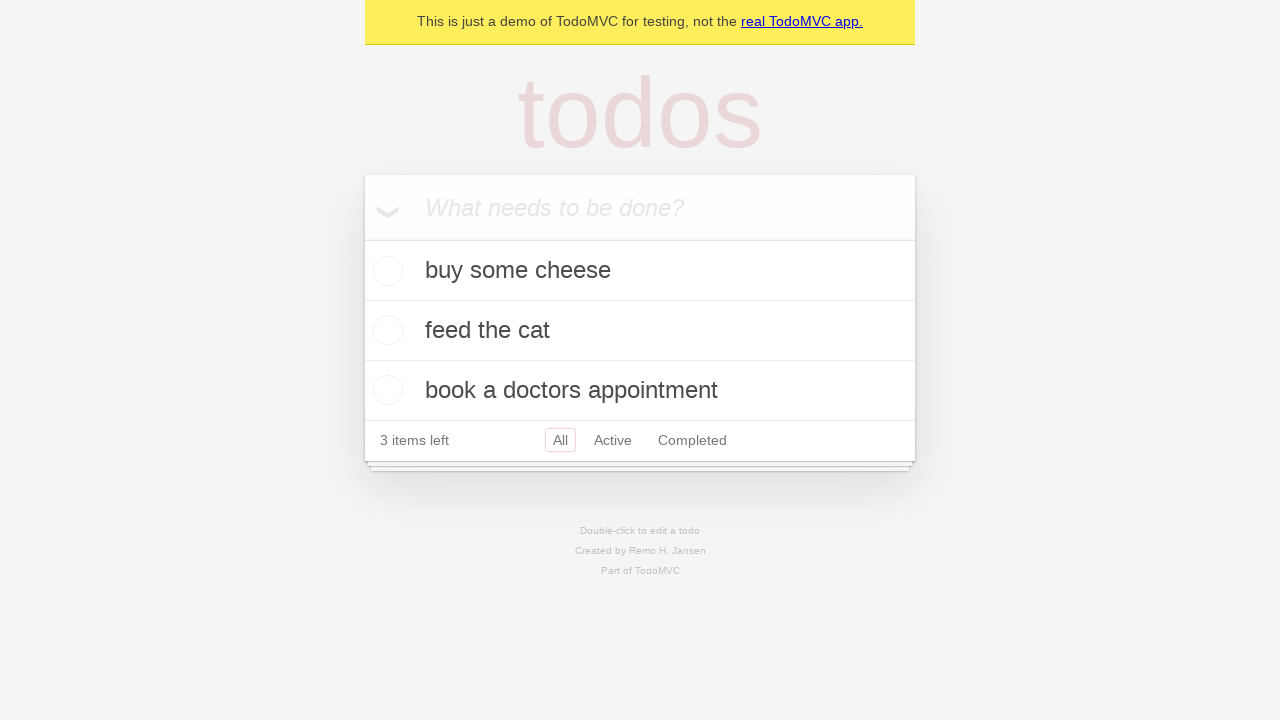

Clicked toggle-all checkbox to mark all items as completed at (362, 238) on .toggle-all
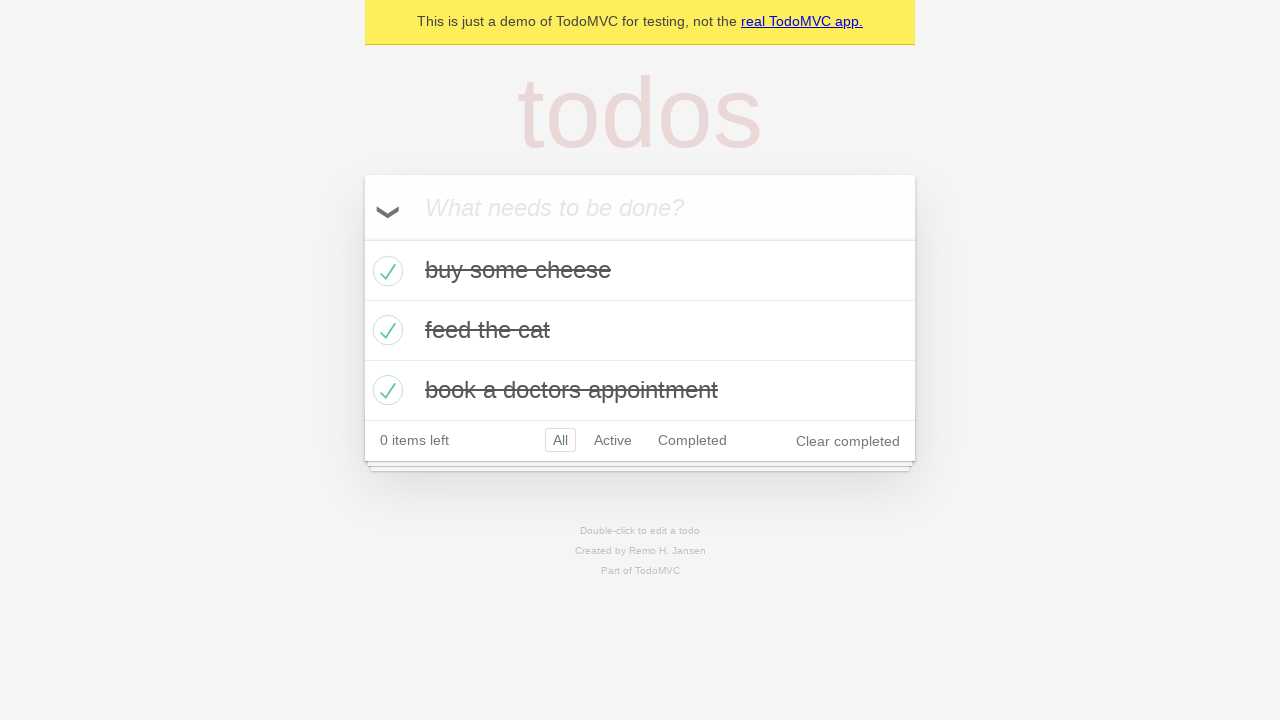

Waited for completed class to be applied to todo items
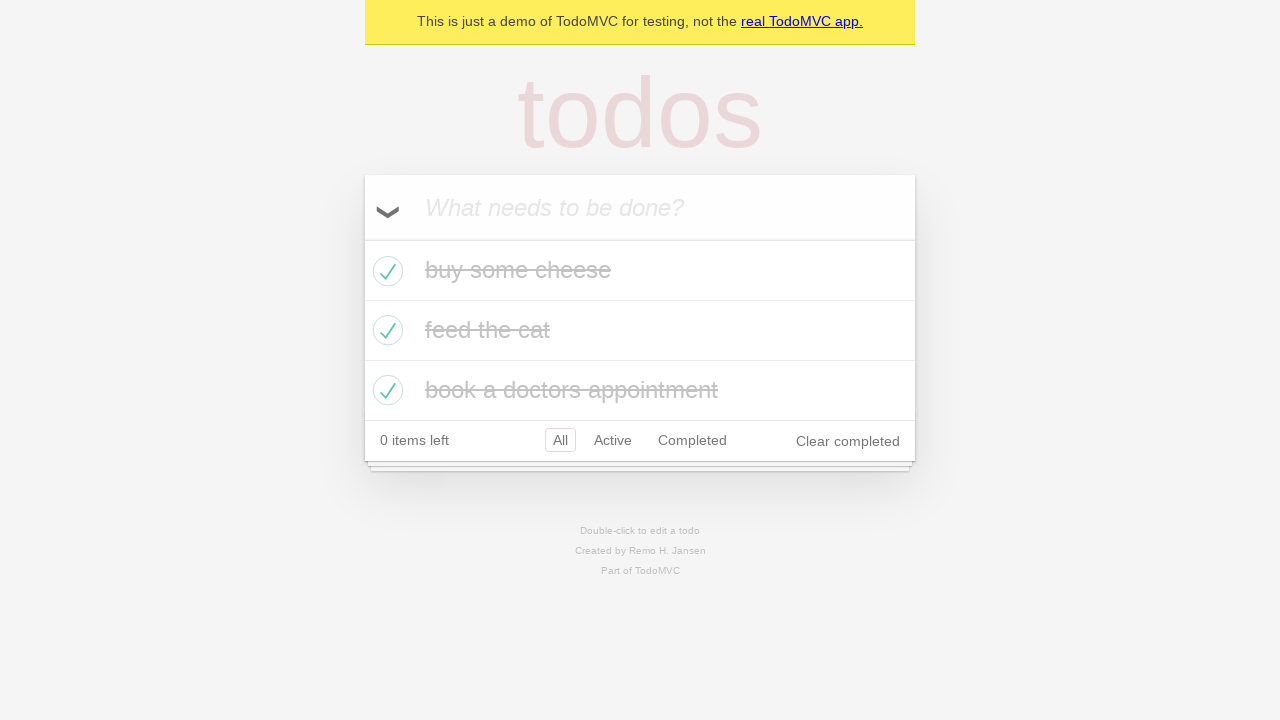

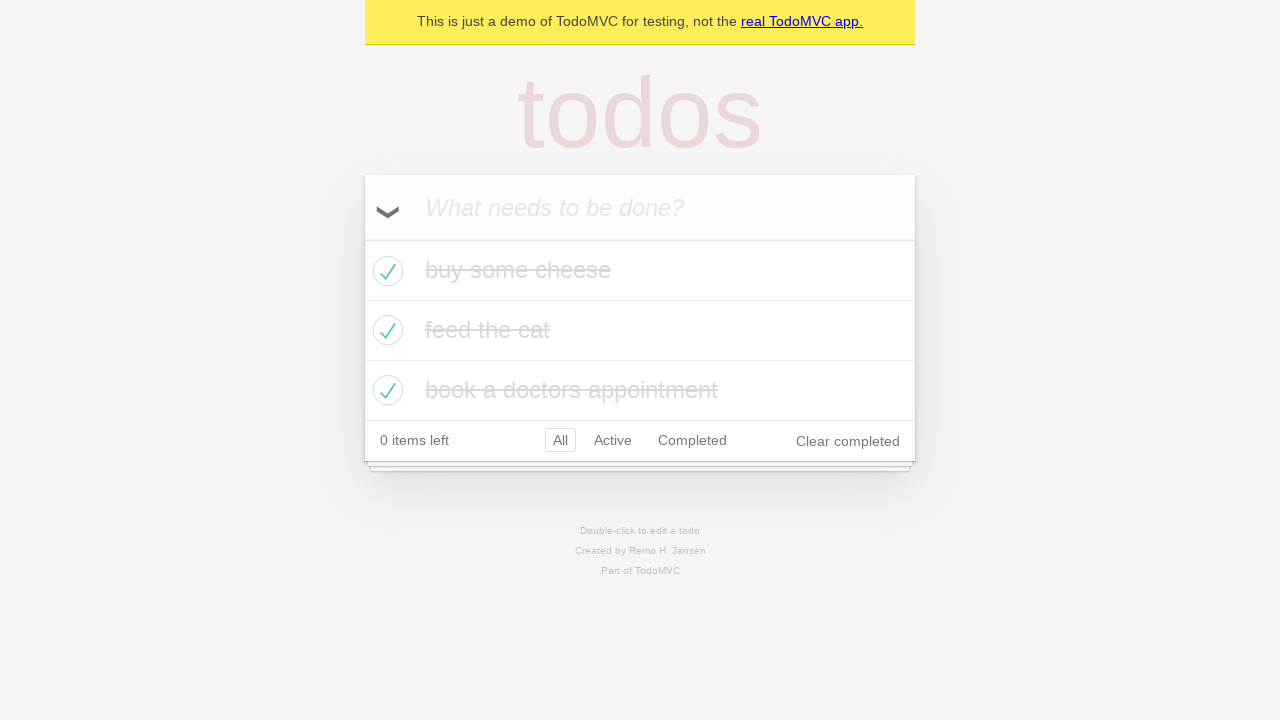